Tests JavaScript alert handling by triggering a prompt alert, entering text, and accepting it

Starting URL: https://the-internet.herokuapp.com/javascript_alerts

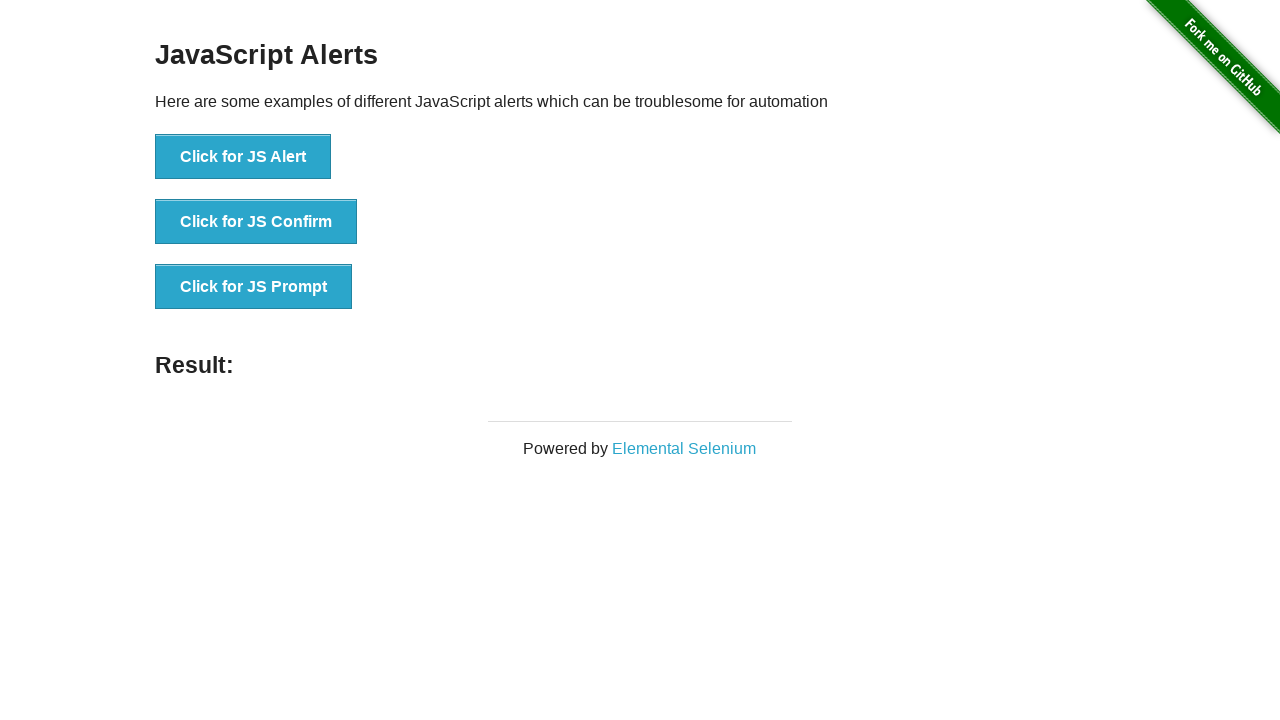

Clicked the prompt alert button at (254, 287) on xpath=//*[@id="content"]/div/ul/li[3]/button
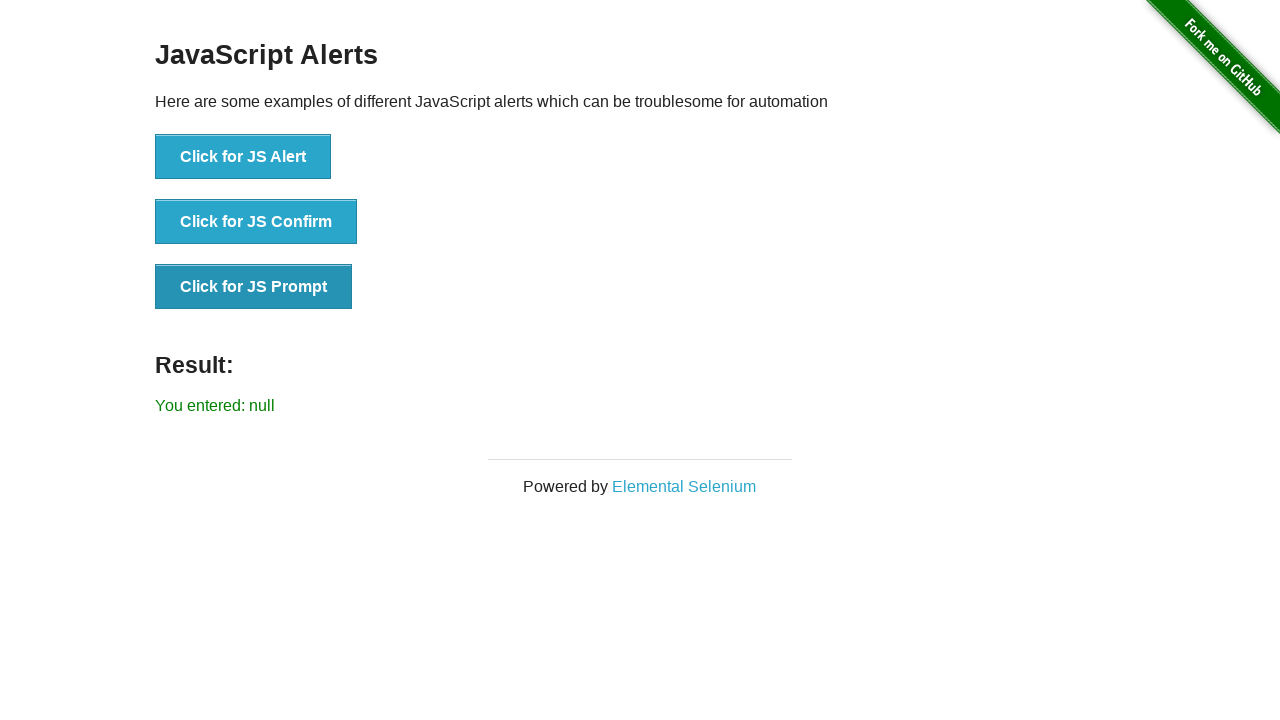

Set up dialog handler to accept prompt with text 'This is a test'
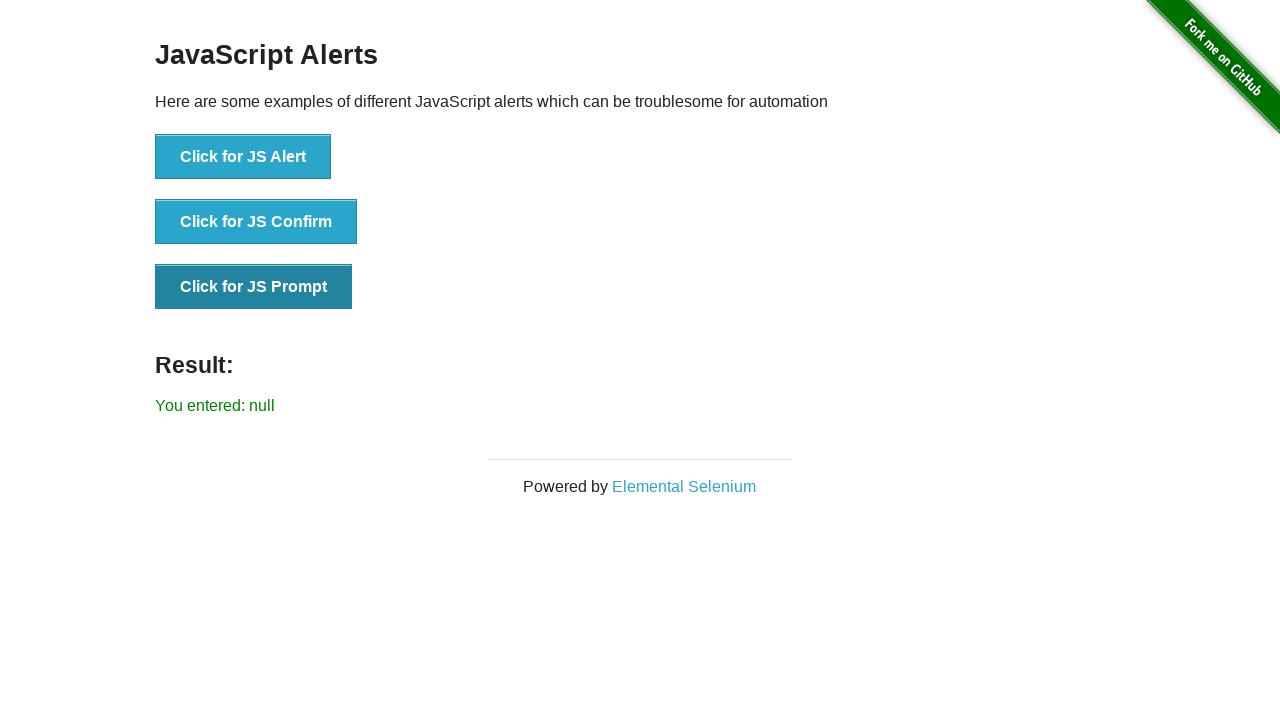

Clicked the prompt alert button again to trigger dialog handler at (254, 287) on xpath=//*[@id="content"]/div/ul/li[3]/button
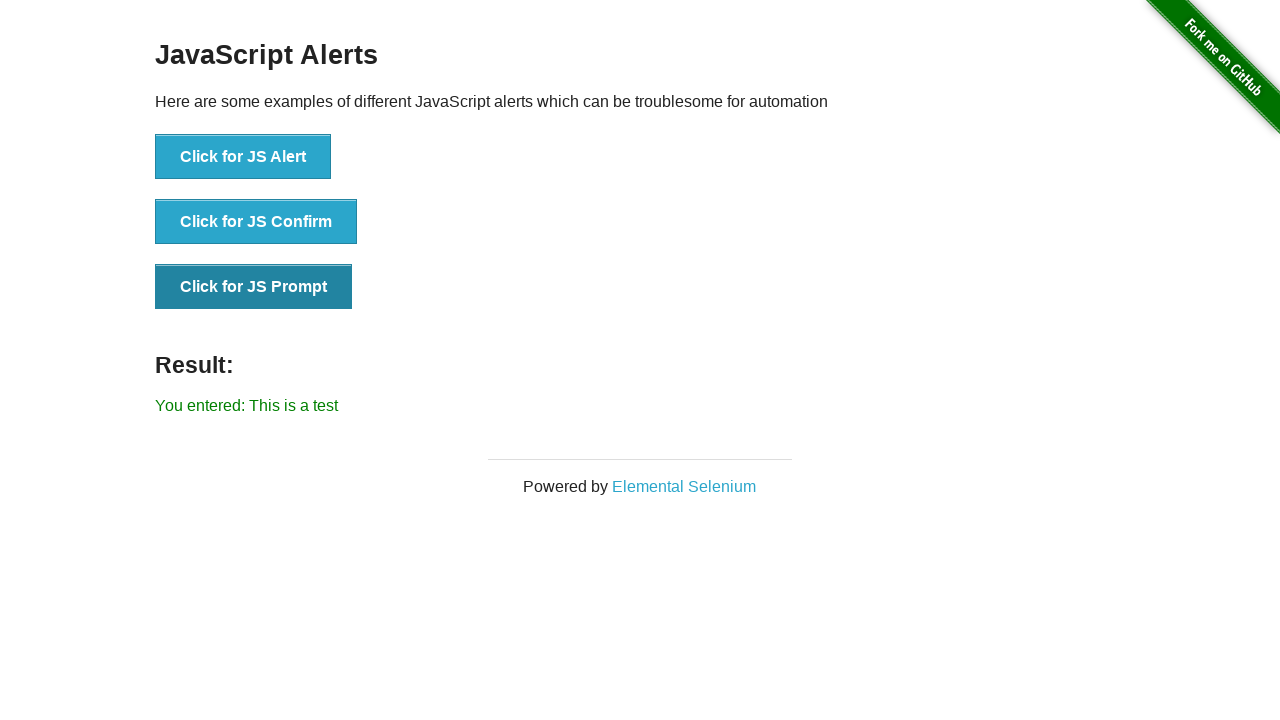

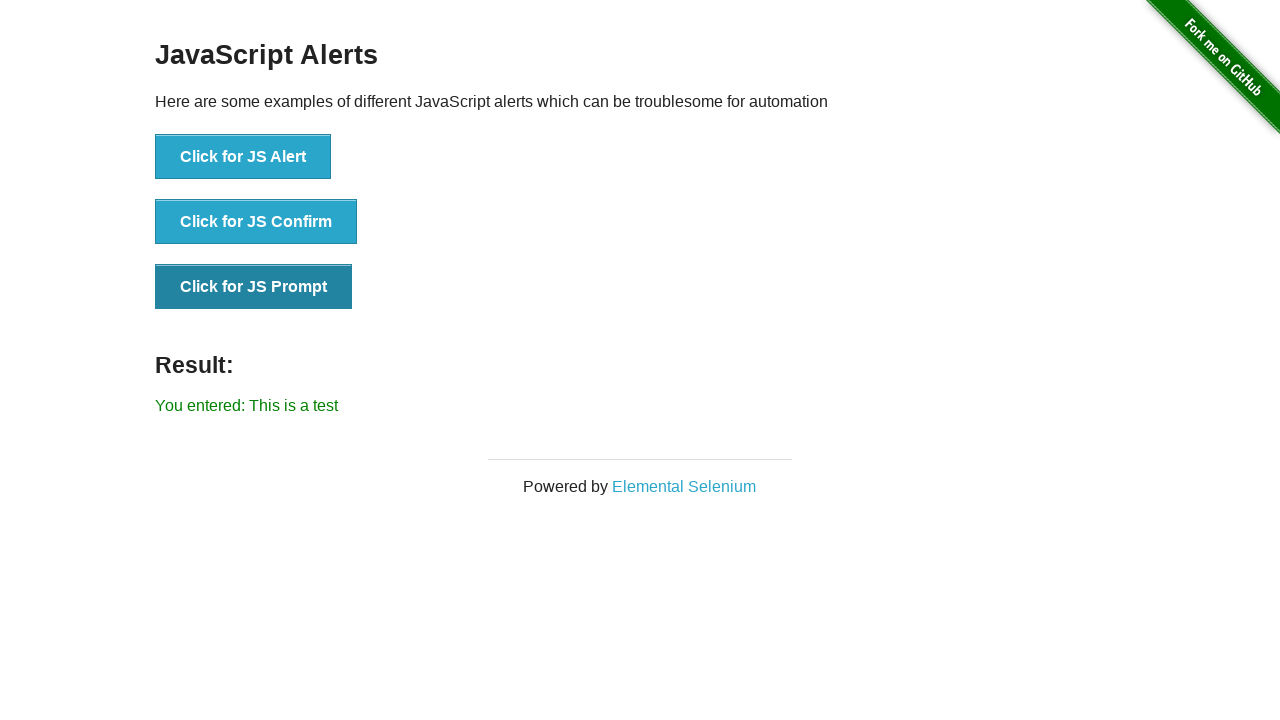